Tests registration form validation by submitting an empty form and verifying all required field error messages are displayed

Starting URL: https://alada.vn/tai-khoan/dang-ky.html

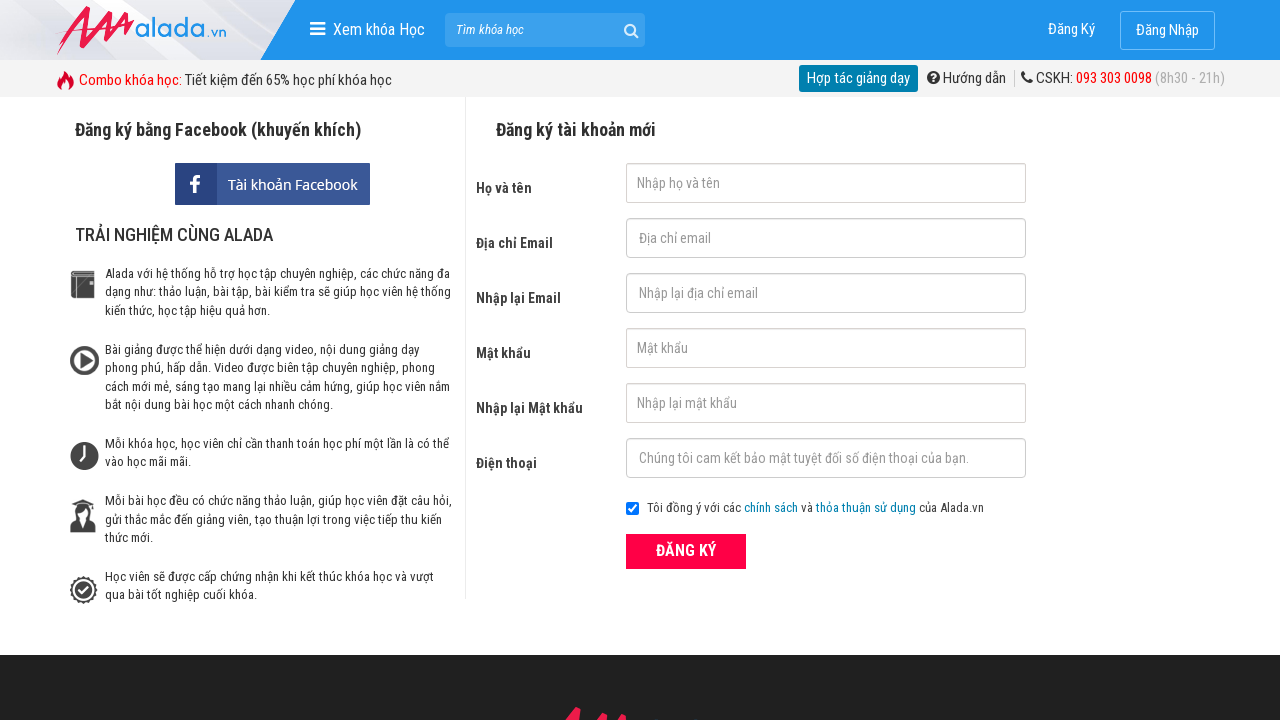

Navigated to registration page
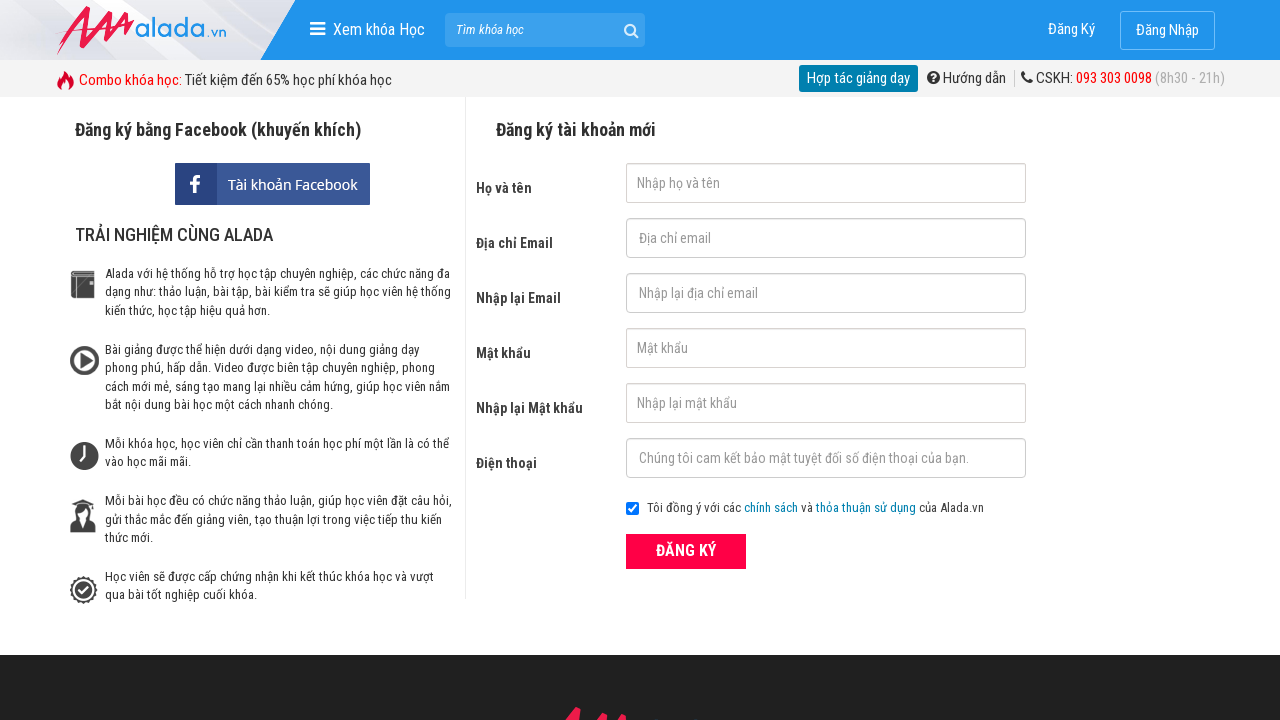

Clicked ĐĂNG KÝ button without filling any fields to trigger validation at (686, 551) on xpath=//form[@id='frmLogin']//button[text()='ĐĂNG KÝ']
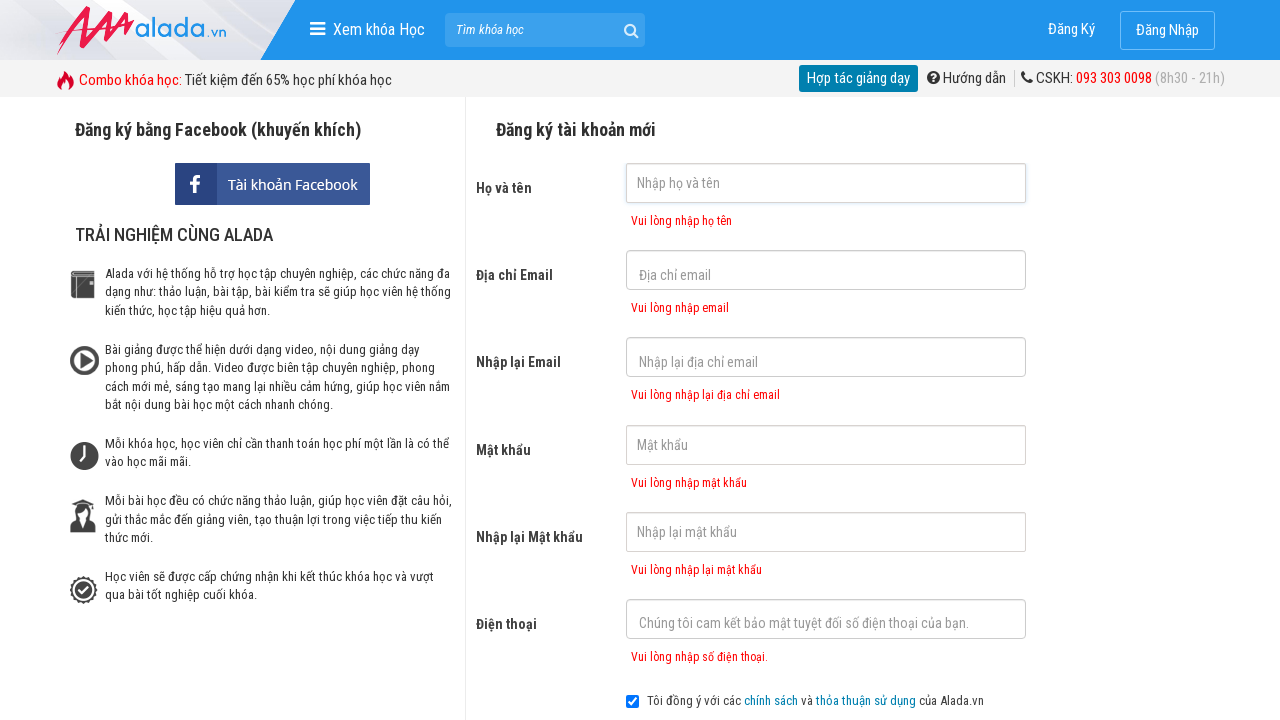

First name error message appeared, confirming form validation is working
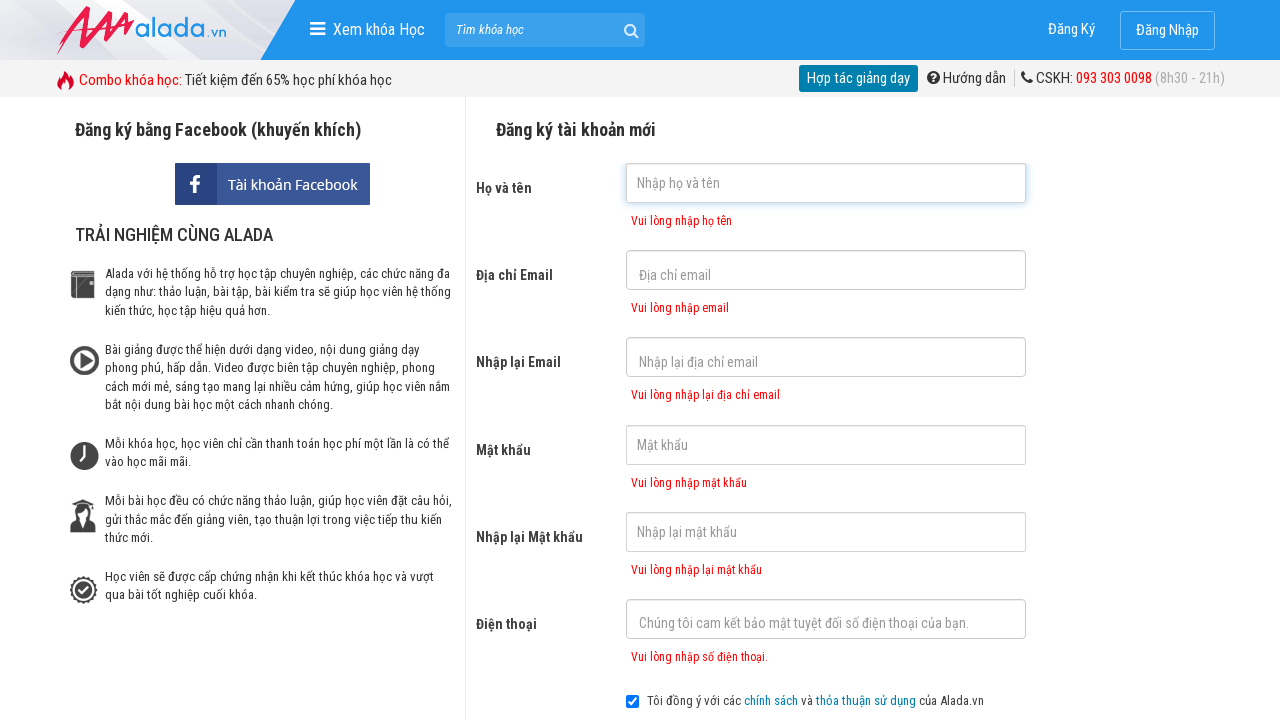

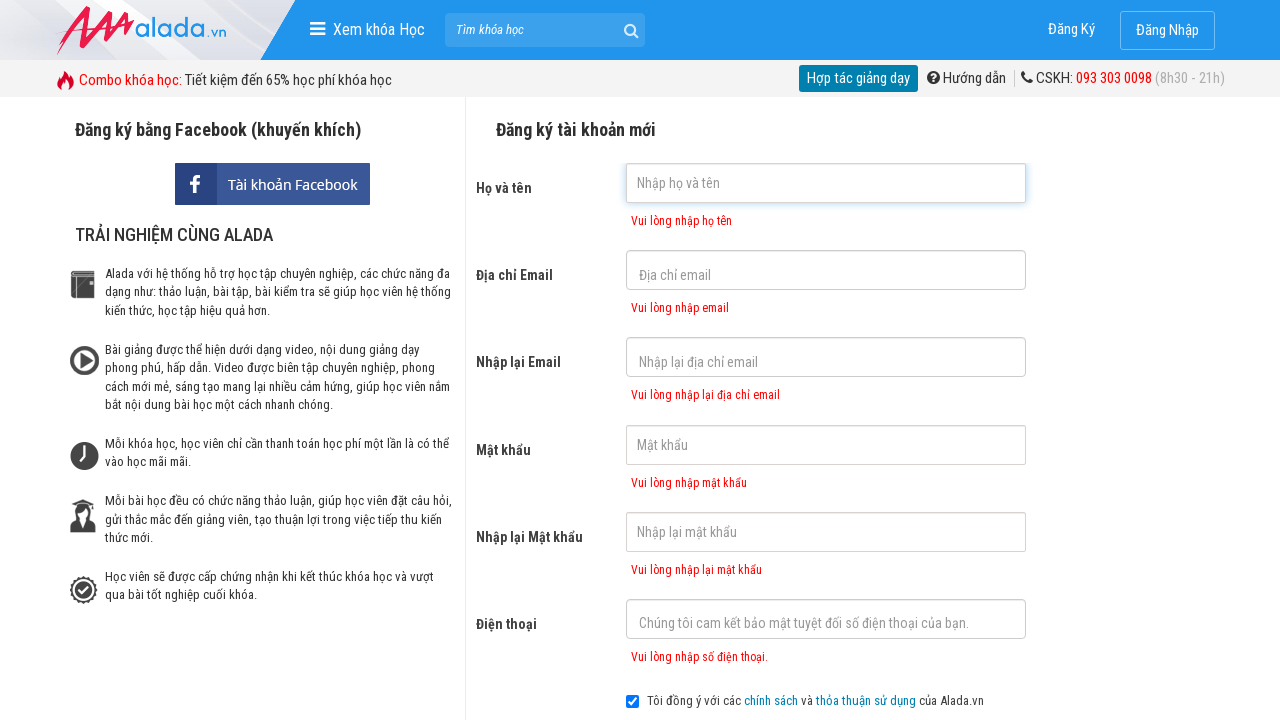